Tests form interaction and shopping functionality by checking a checkbox, selecting radio button and dropdown options, submitting a form, navigating to shop, and adding a product to cart

Starting URL: https://rahulshettyacademy.com/angularpractice/

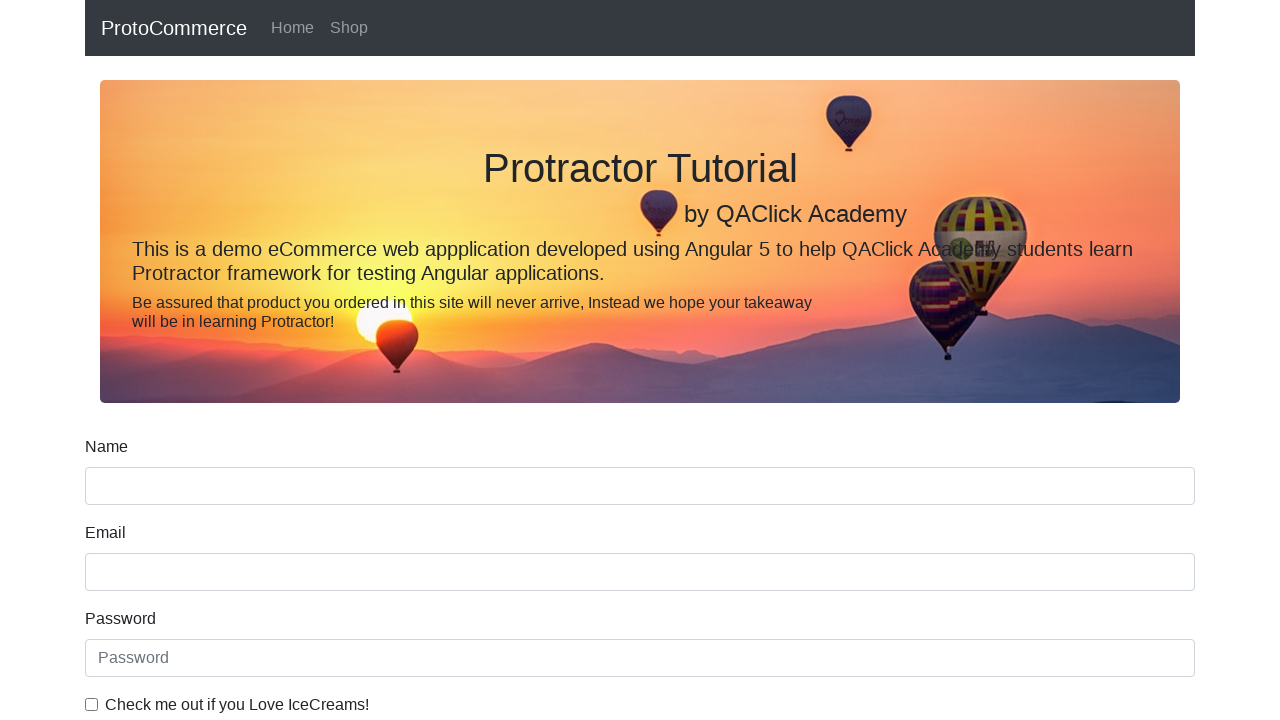

Checked the ice cream checkbox at (92, 704) on internal:label="Check me out if you Love IceCreams!"i
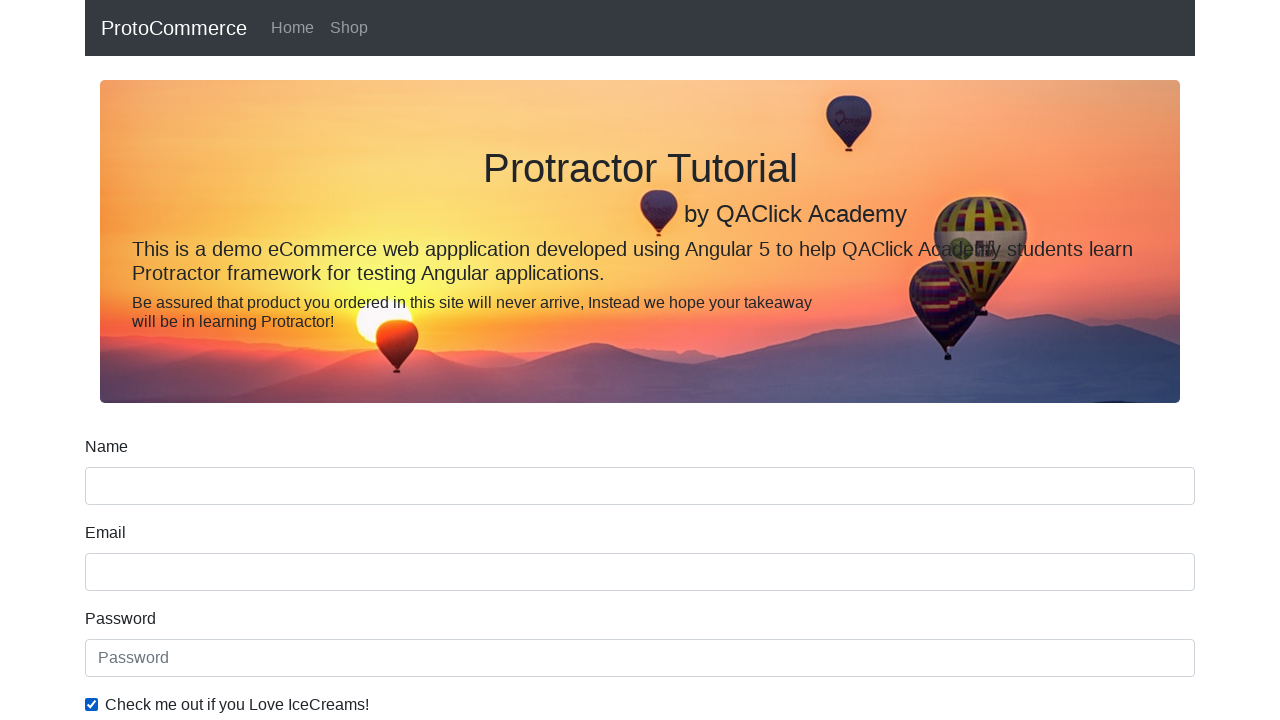

Selected the Employed radio button at (326, 360) on internal:label="Employed"i
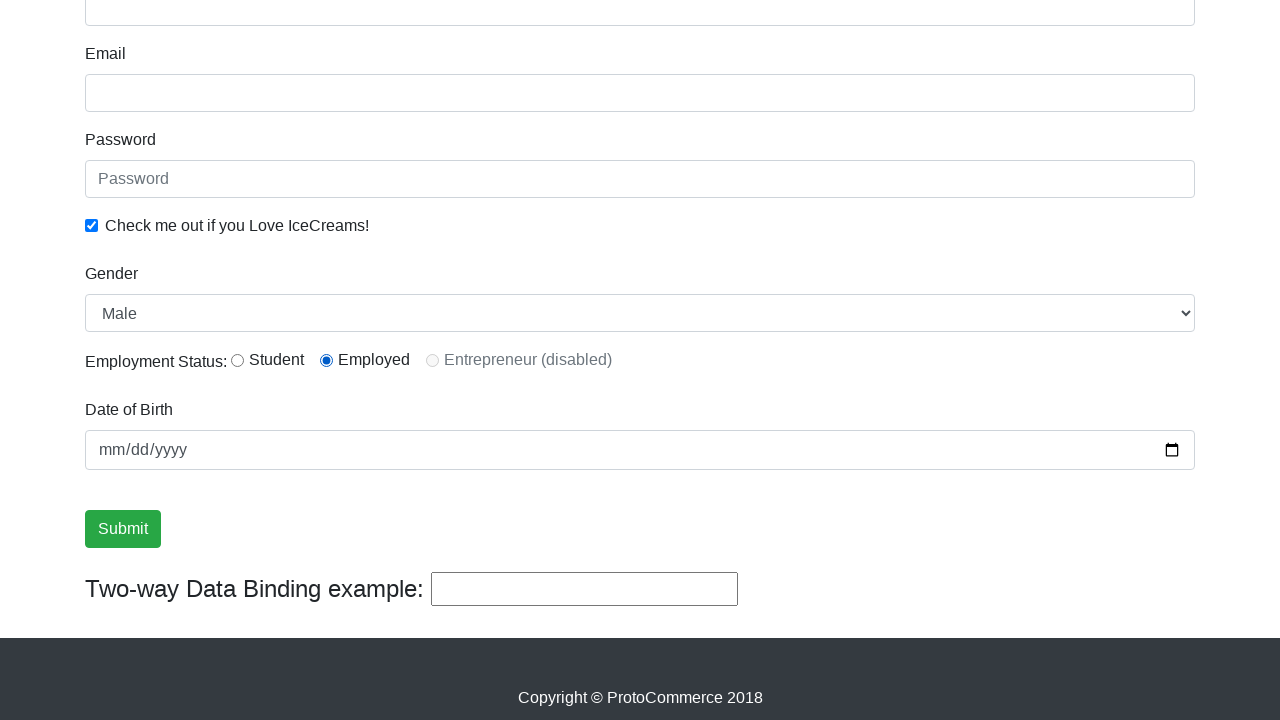

Selected Female from Gender dropdown on internal:label="Gender"i
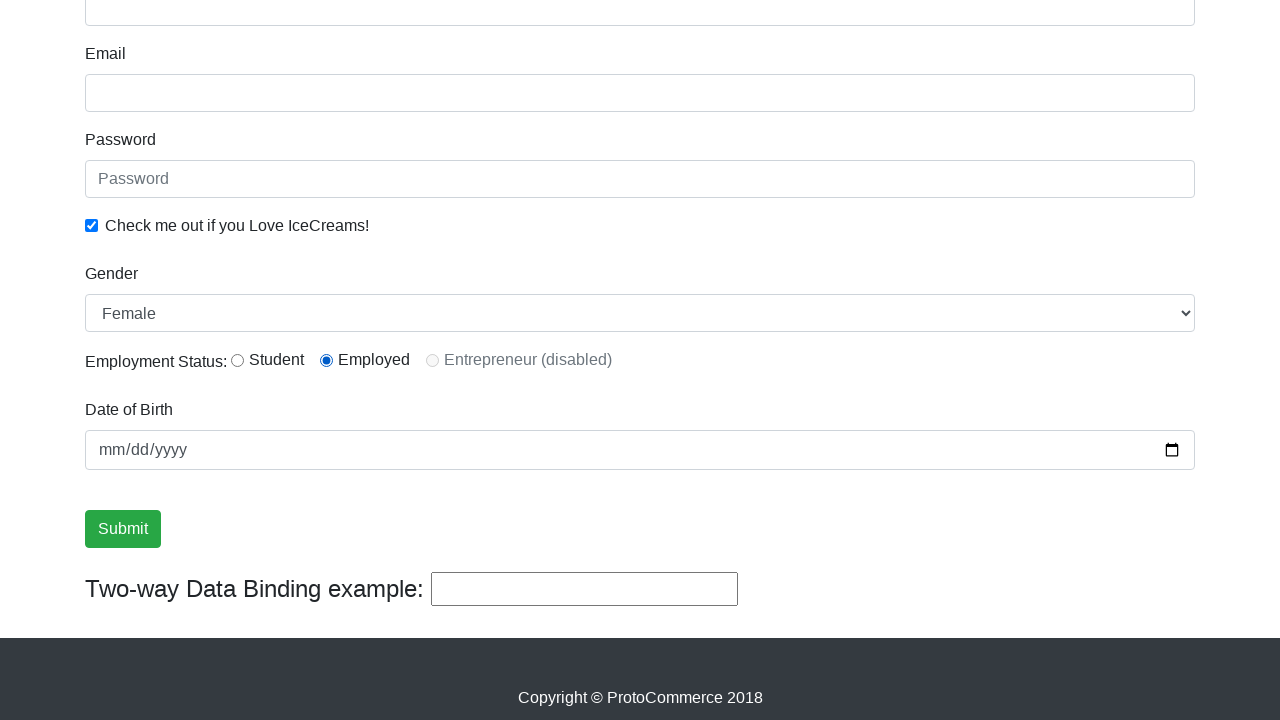

Clicked Submit button at (123, 529) on internal:role=button[name="Submit"i]
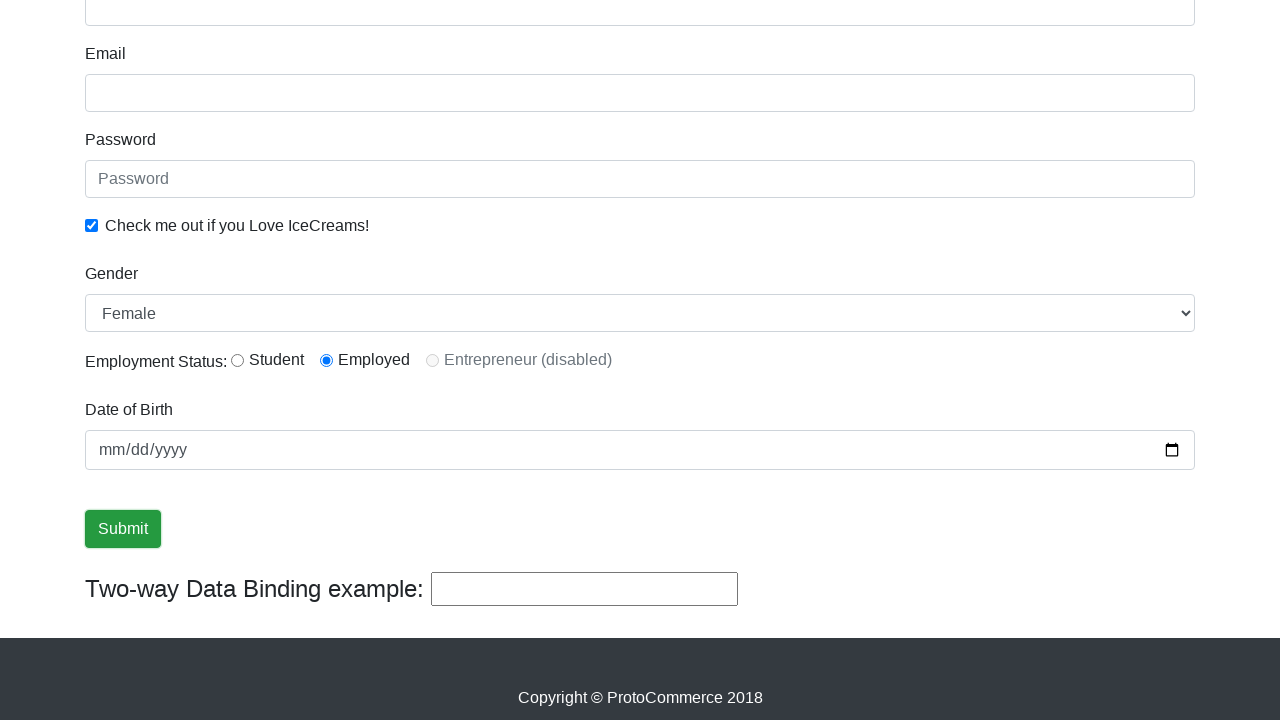

Verified success message is visible
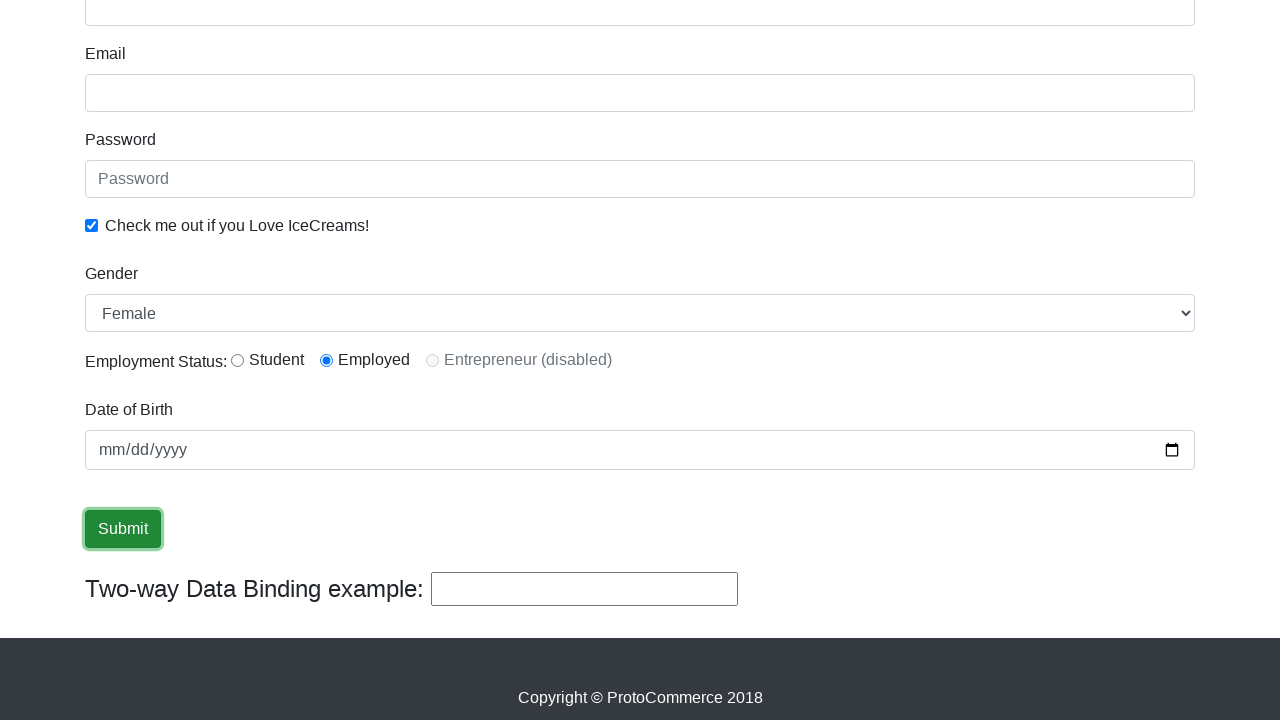

Navigated to Shop page at (349, 28) on internal:role=link[name="Shop"i]
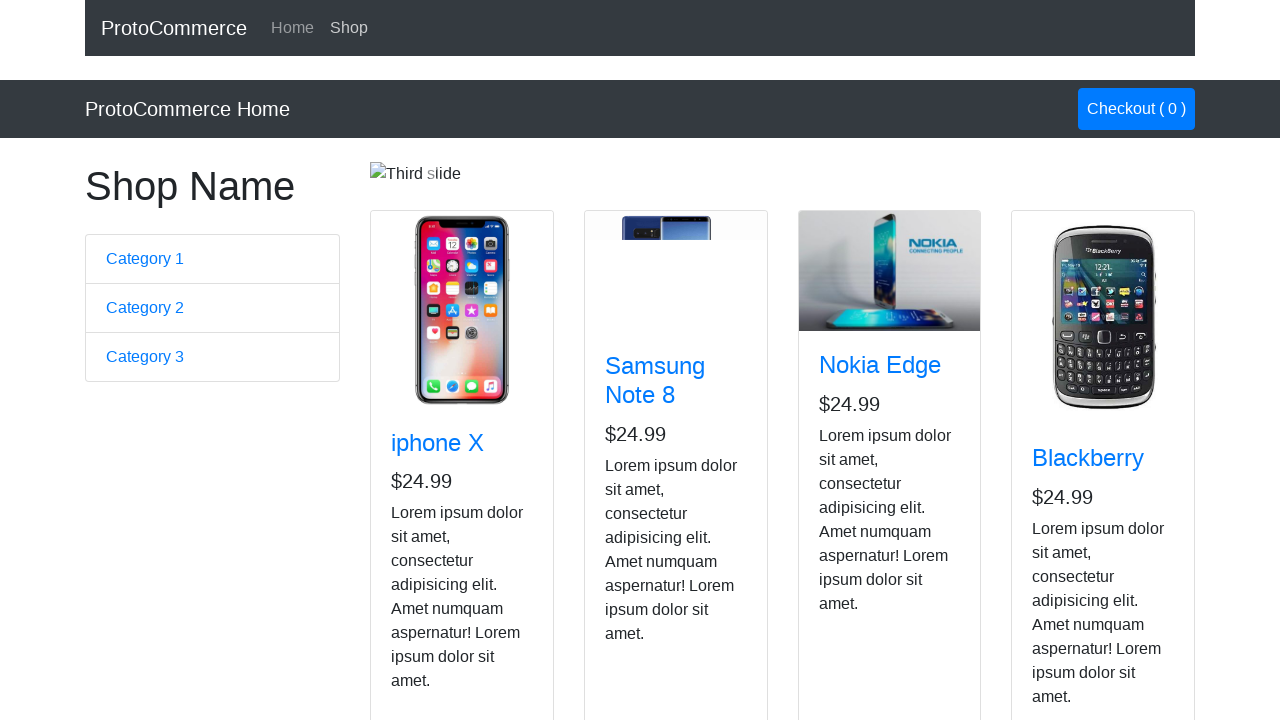

Added Nokia Edge product to cart at (854, 528) on app-card >> internal:has-text="Nokia Edge"i >> internal:role=button
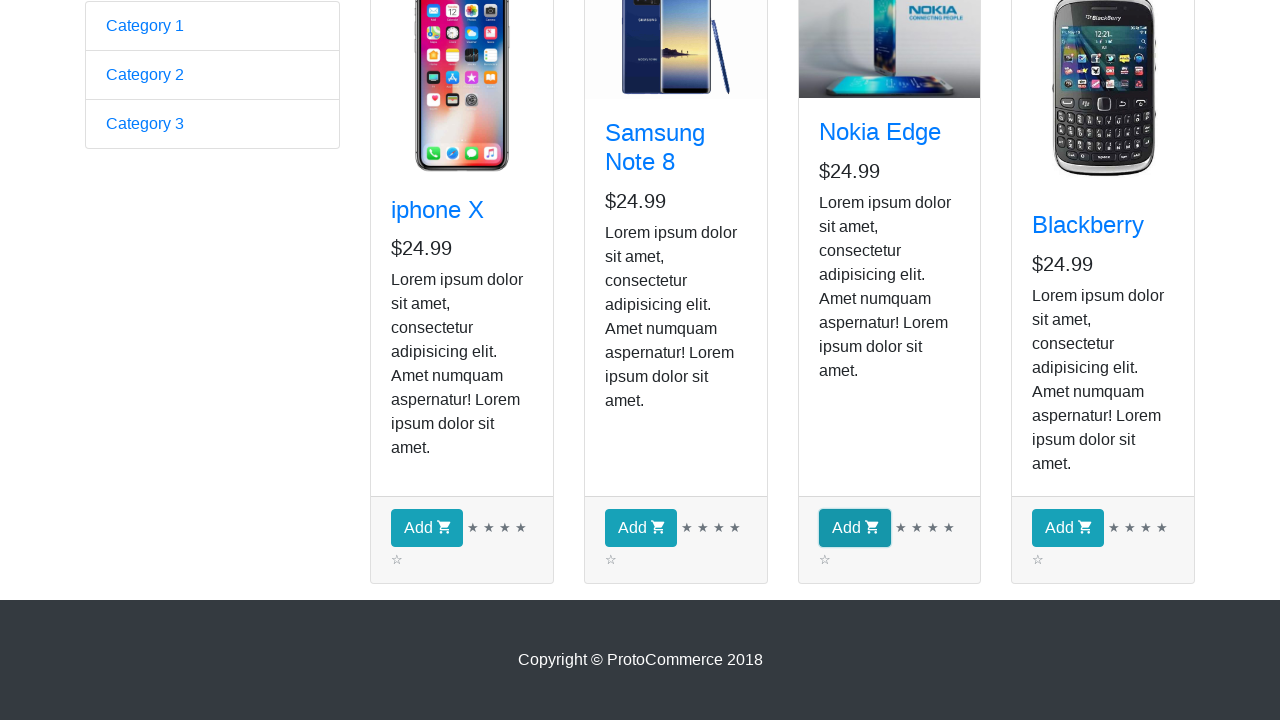

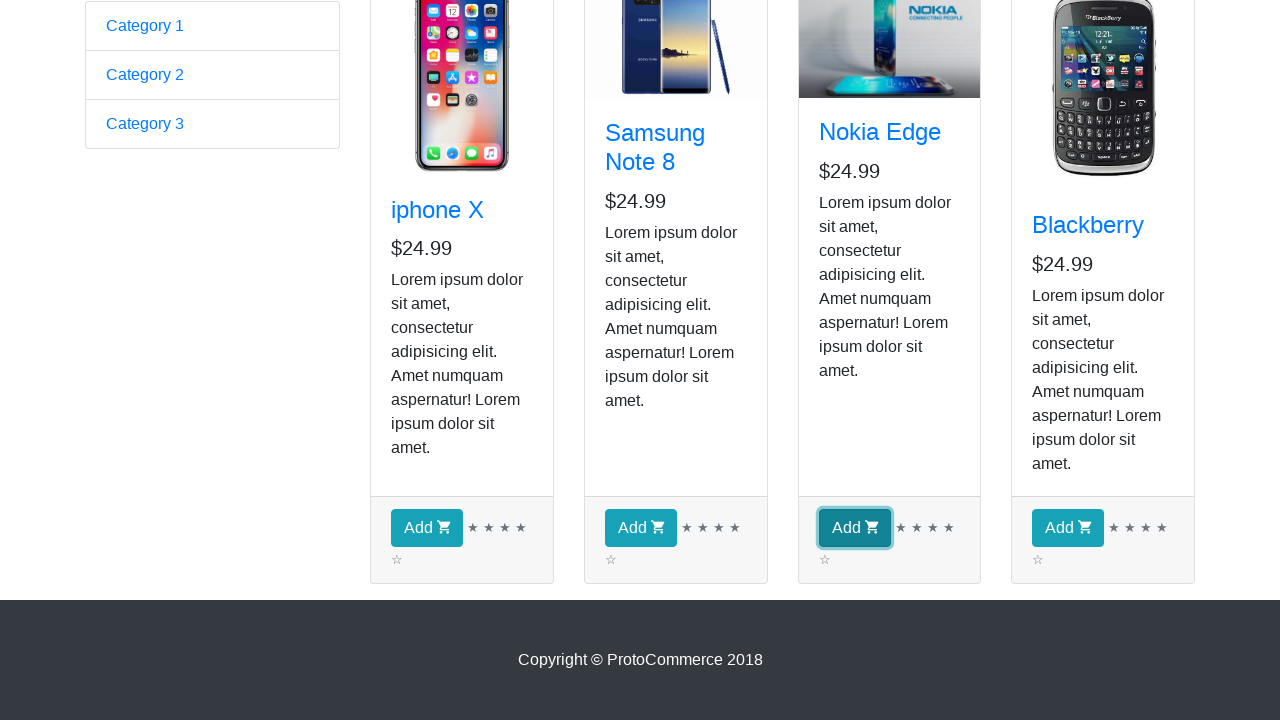